Tests window management by opening a new window and switching between multiple browser windows

Starting URL: http://guinea-pig.webdriver.io/

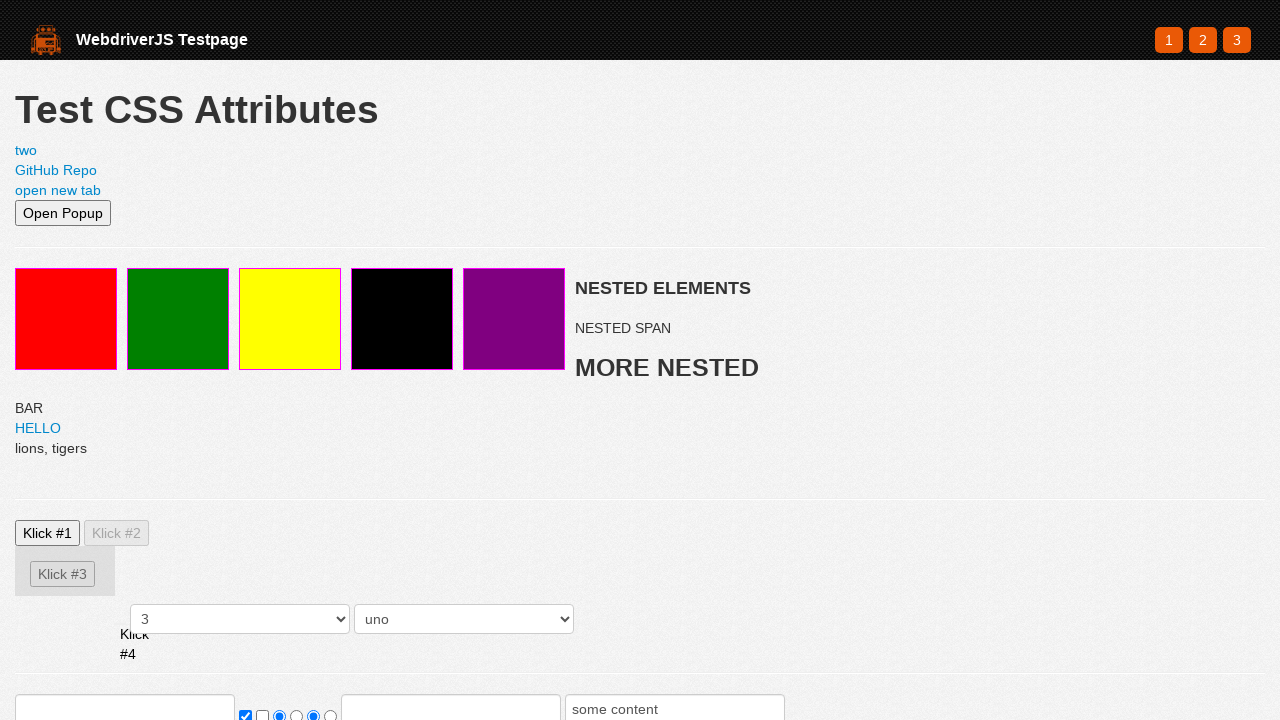

Opened a new page in the browser context
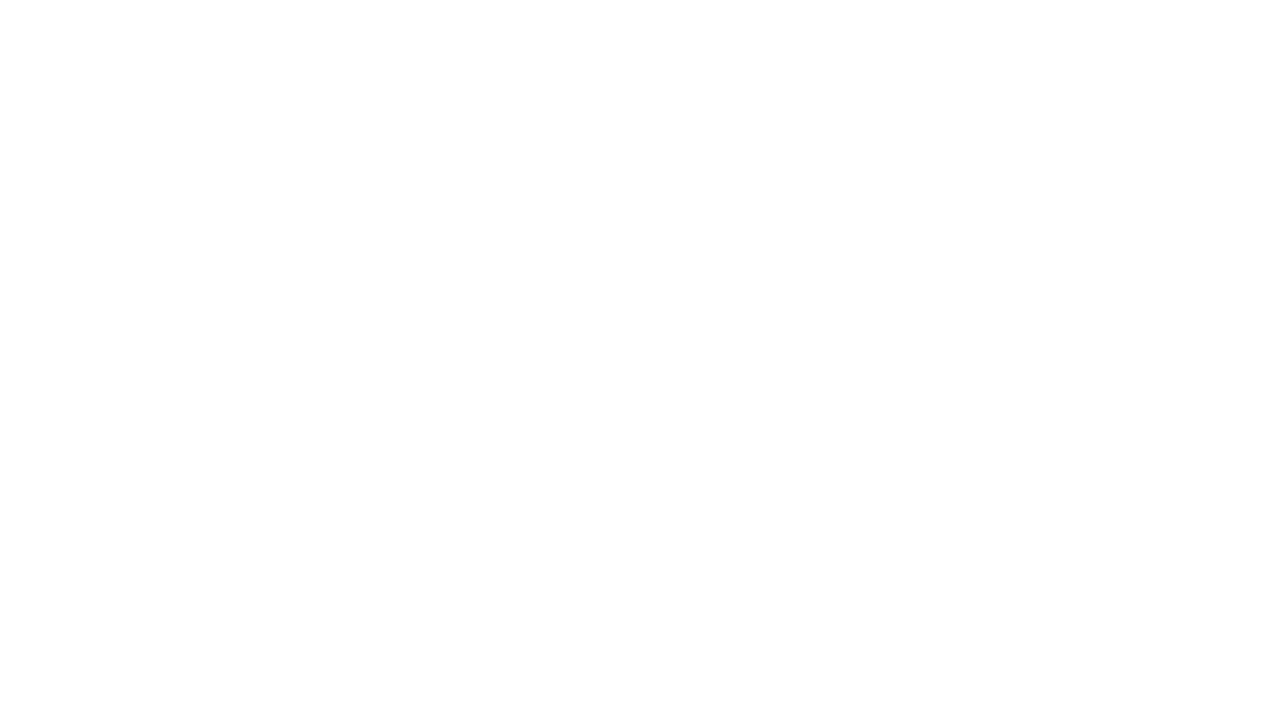

Navigated new page to https://webdriver.io
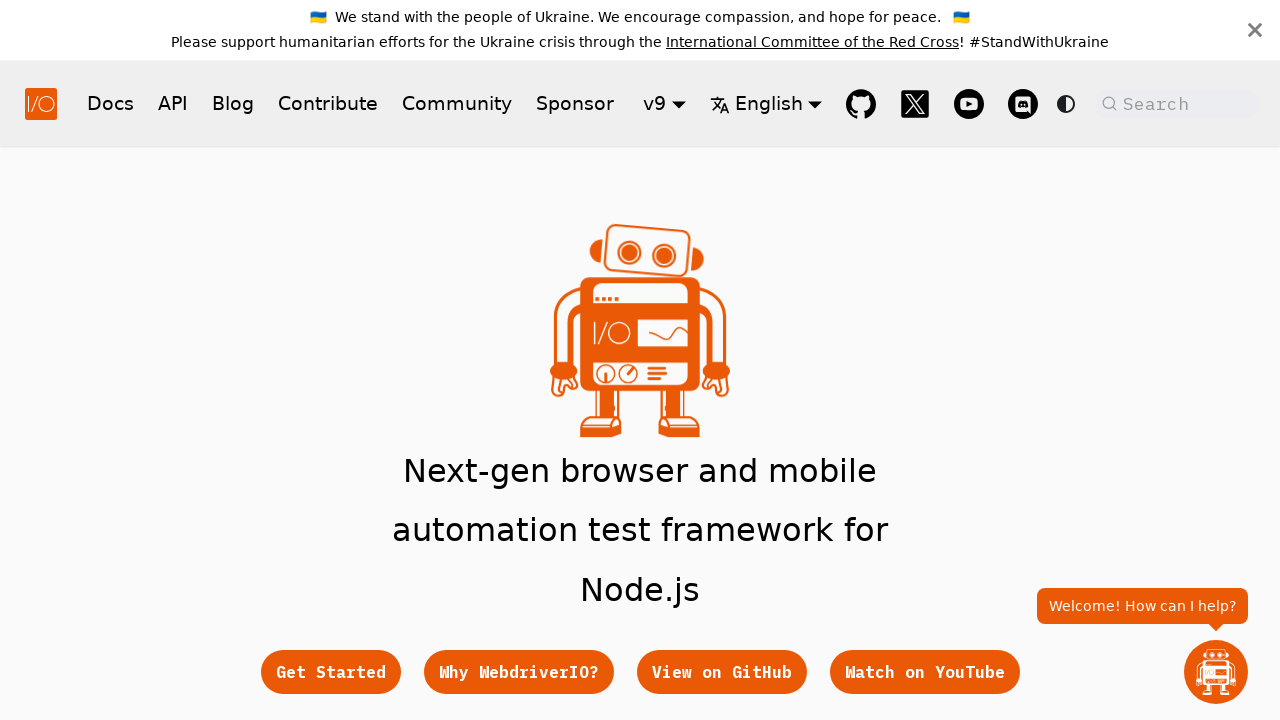

Verified hero subtitle element loaded on new page
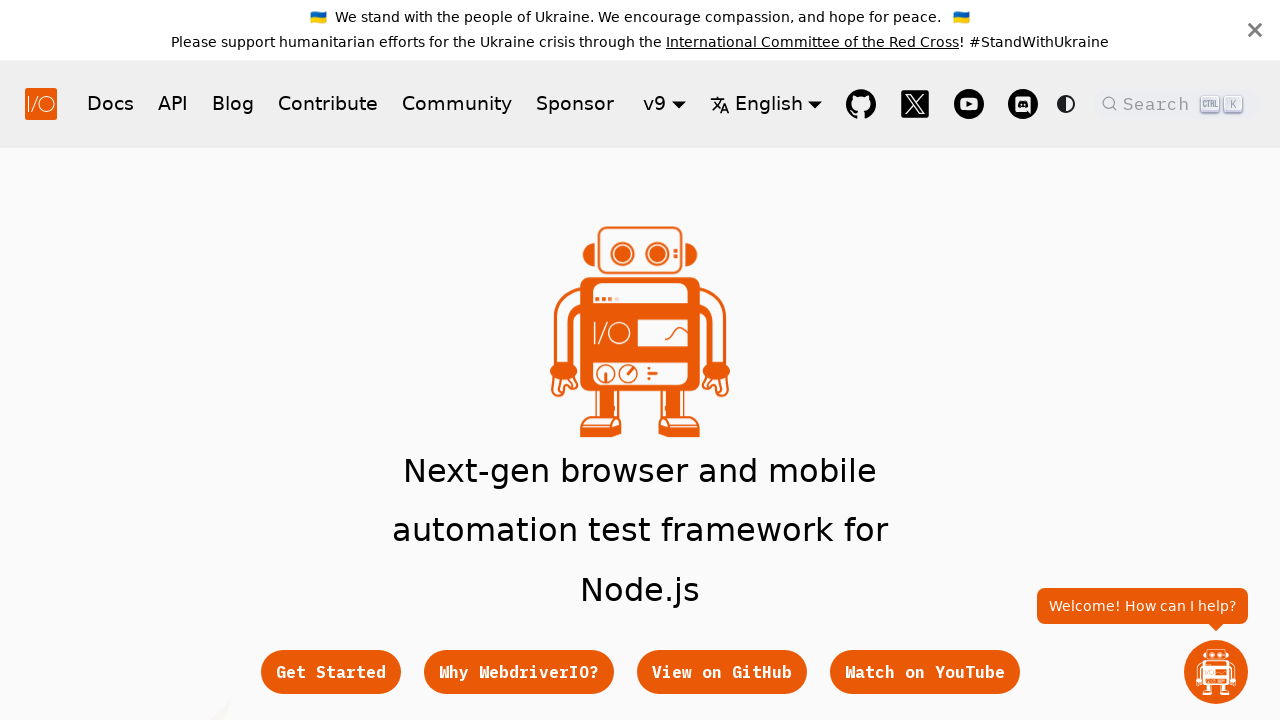

Switched to original page window
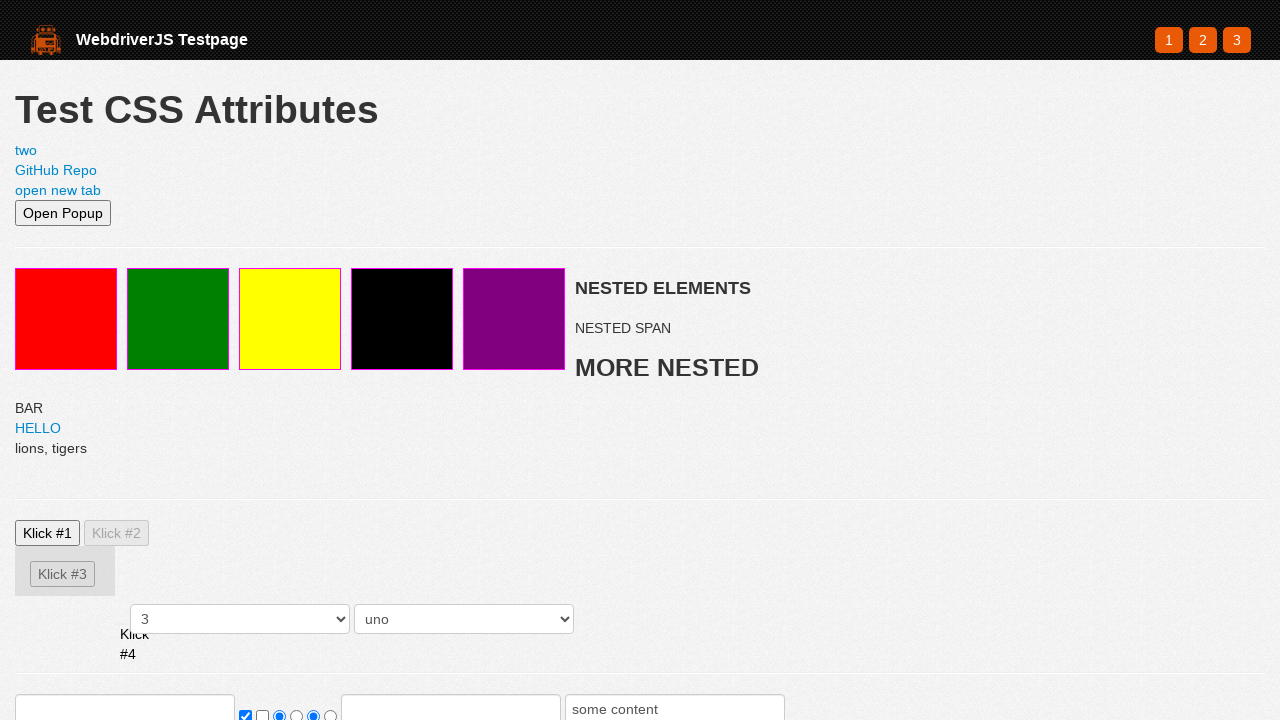

Verified red element exists on original page
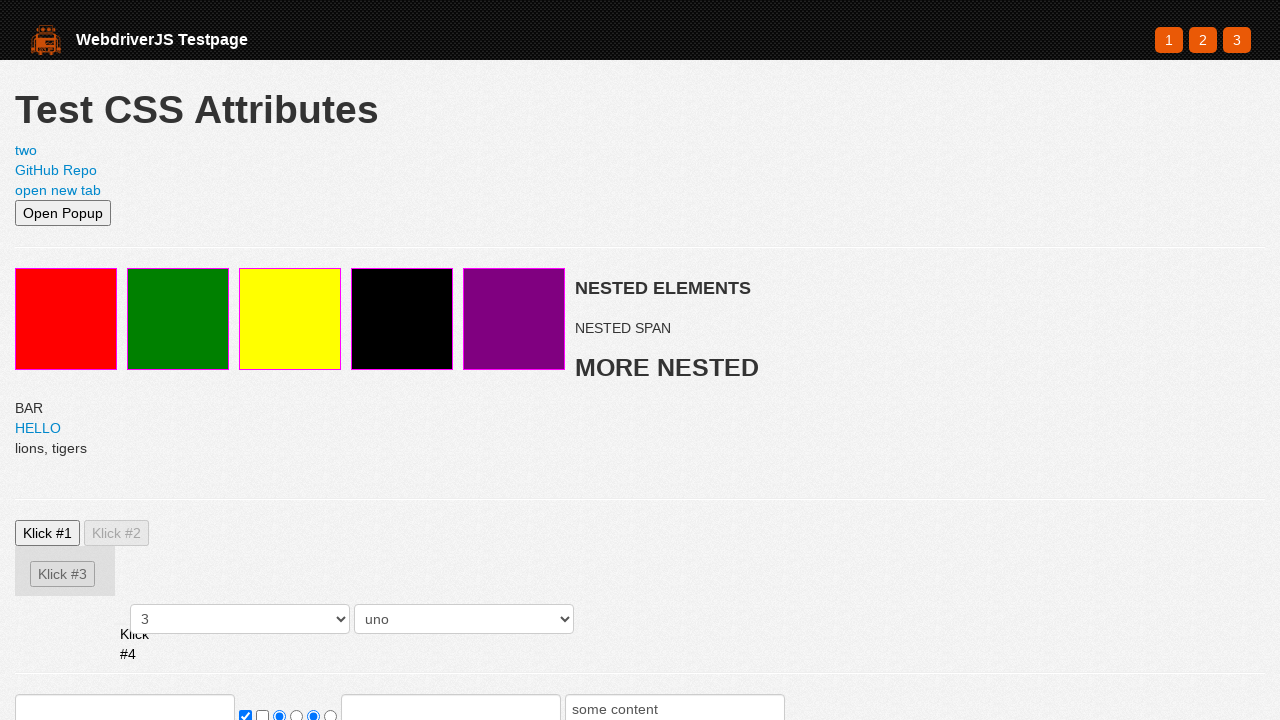

Switched back to new page window
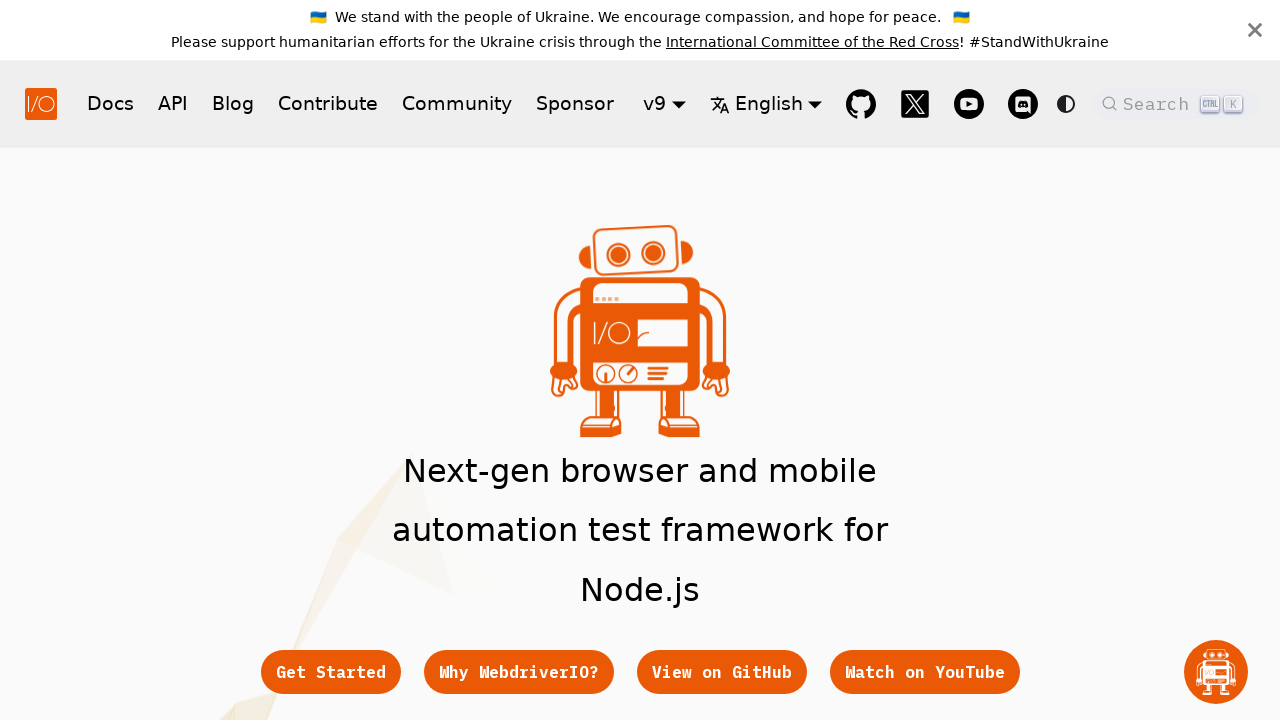

Verified hero subtitle element still present on new page
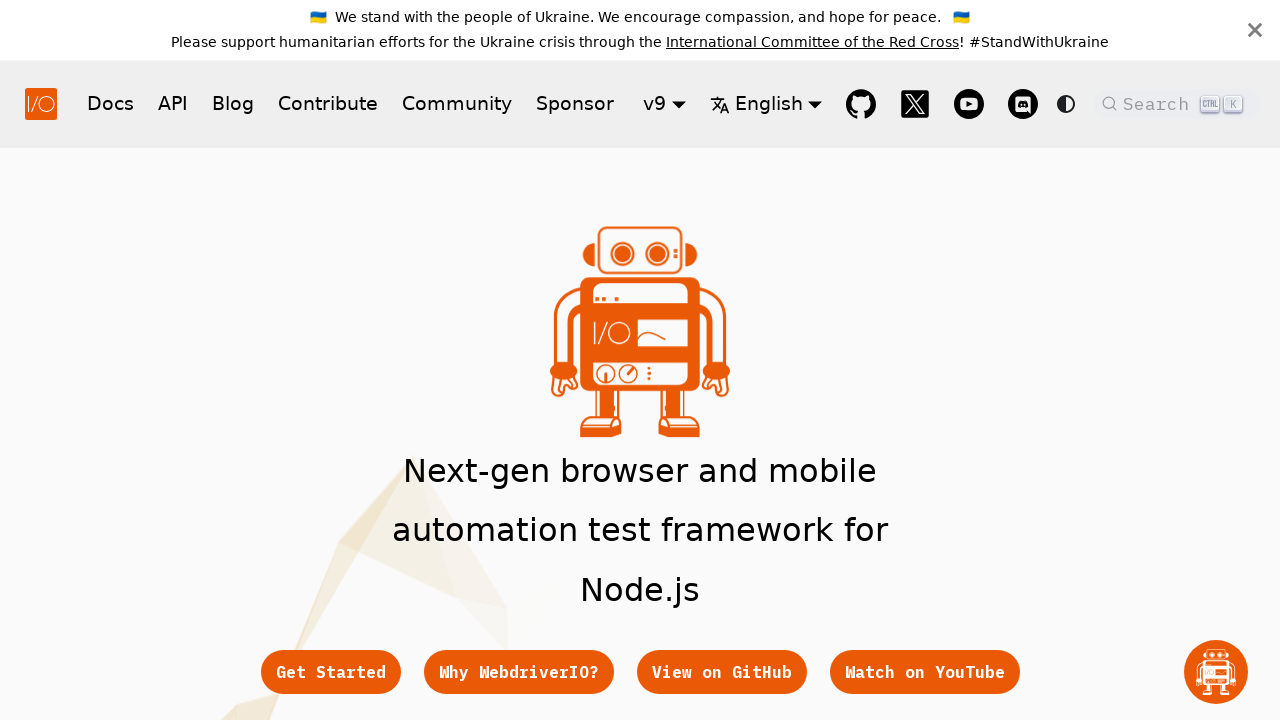

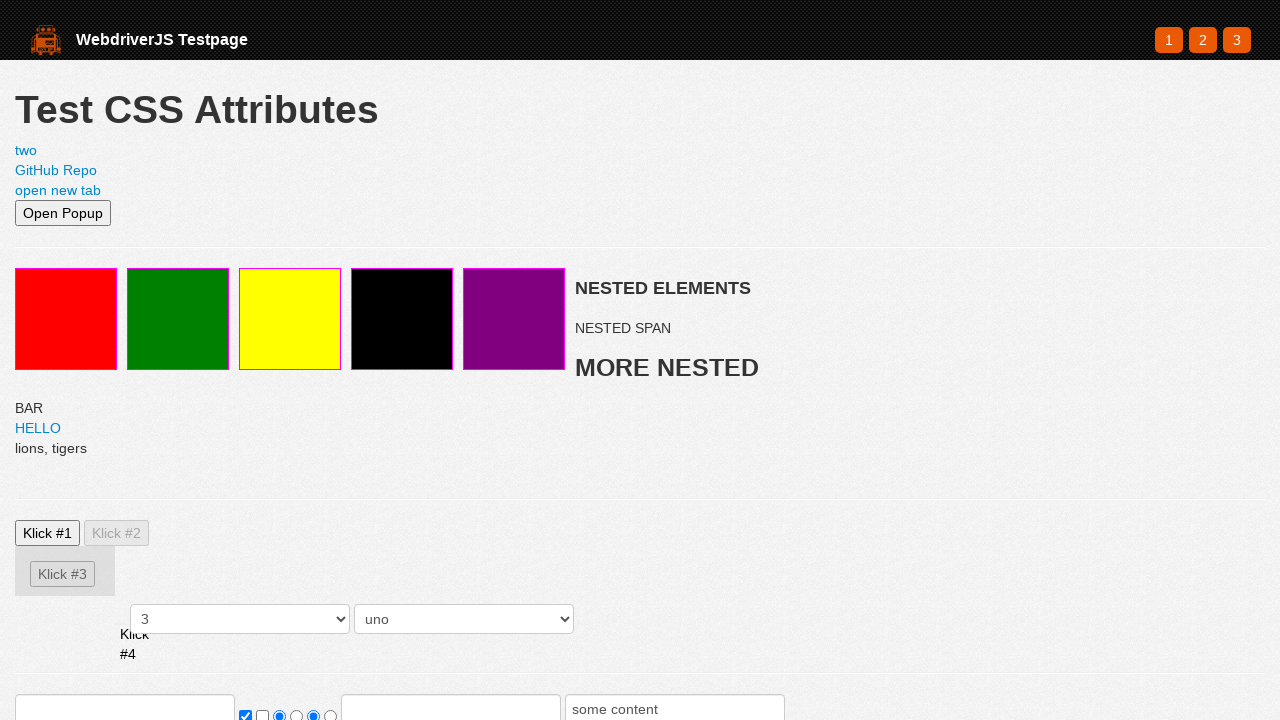